Tests that the toggle-all checkbox updates state when individual items are completed or cleared.

Starting URL: https://demo.playwright.dev/todomvc

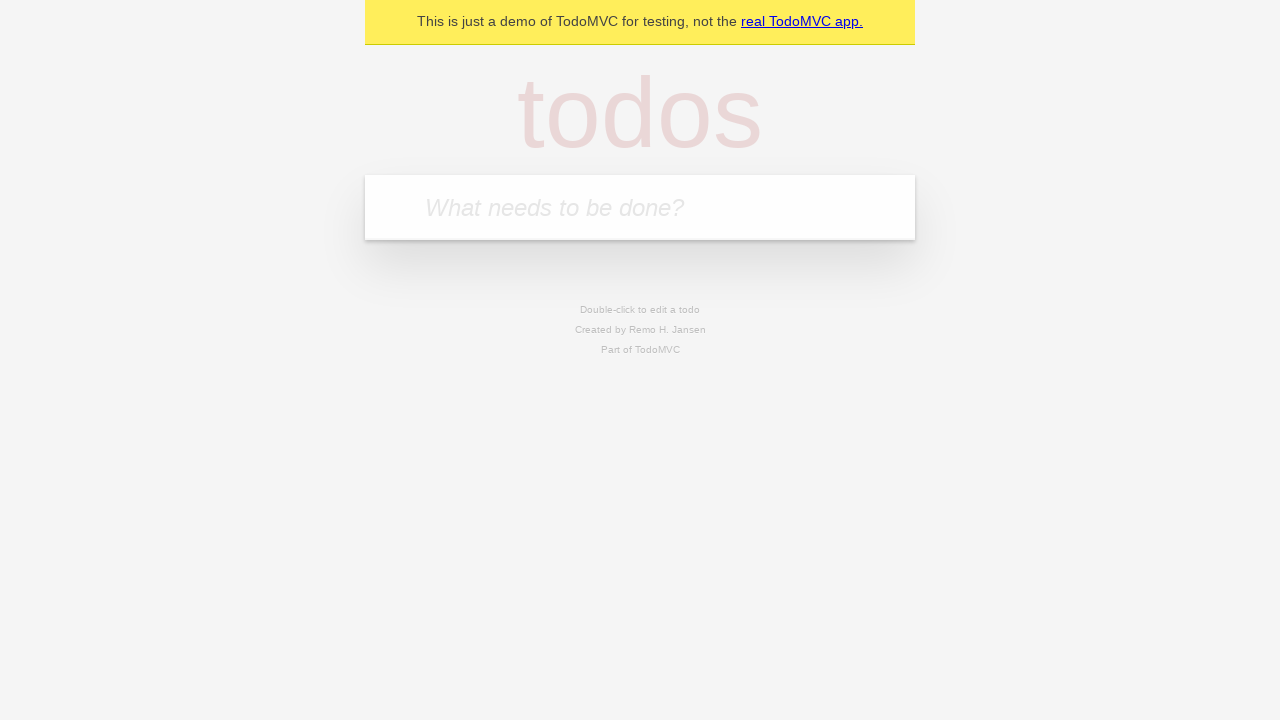

Filled new-todo input with 'buy some cheese' on .new-todo
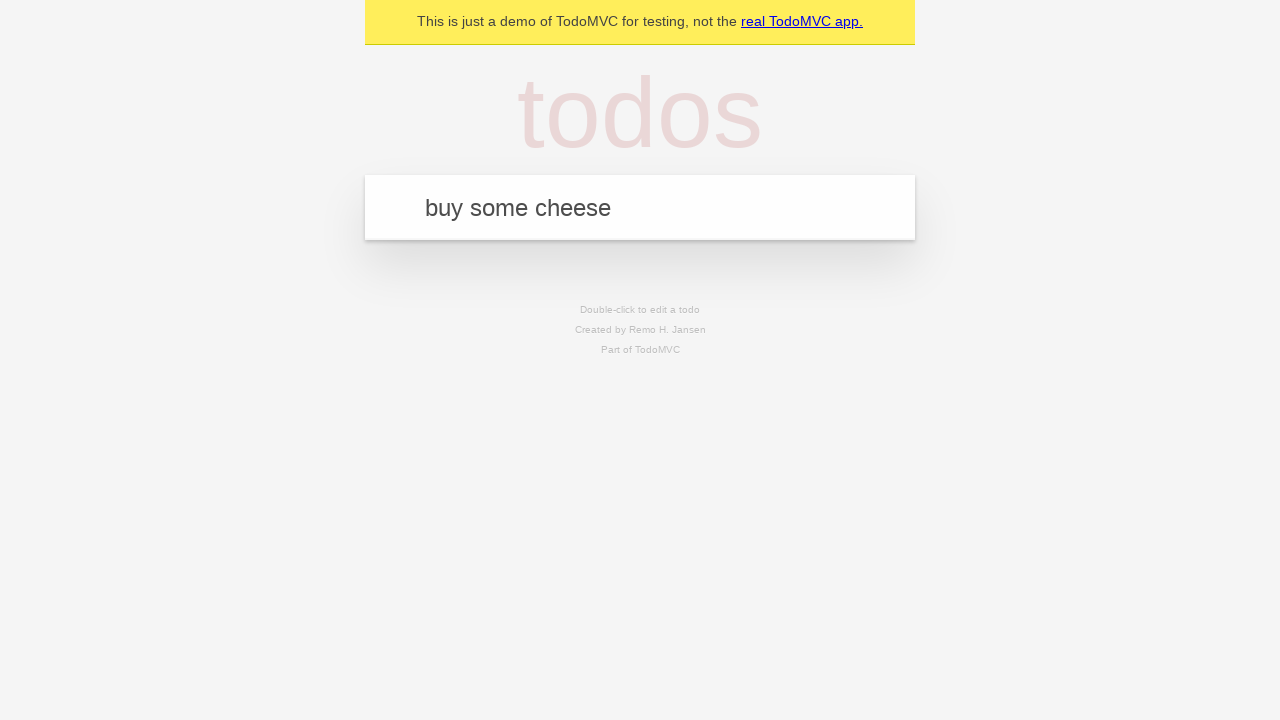

Pressed Enter to add first todo item on .new-todo
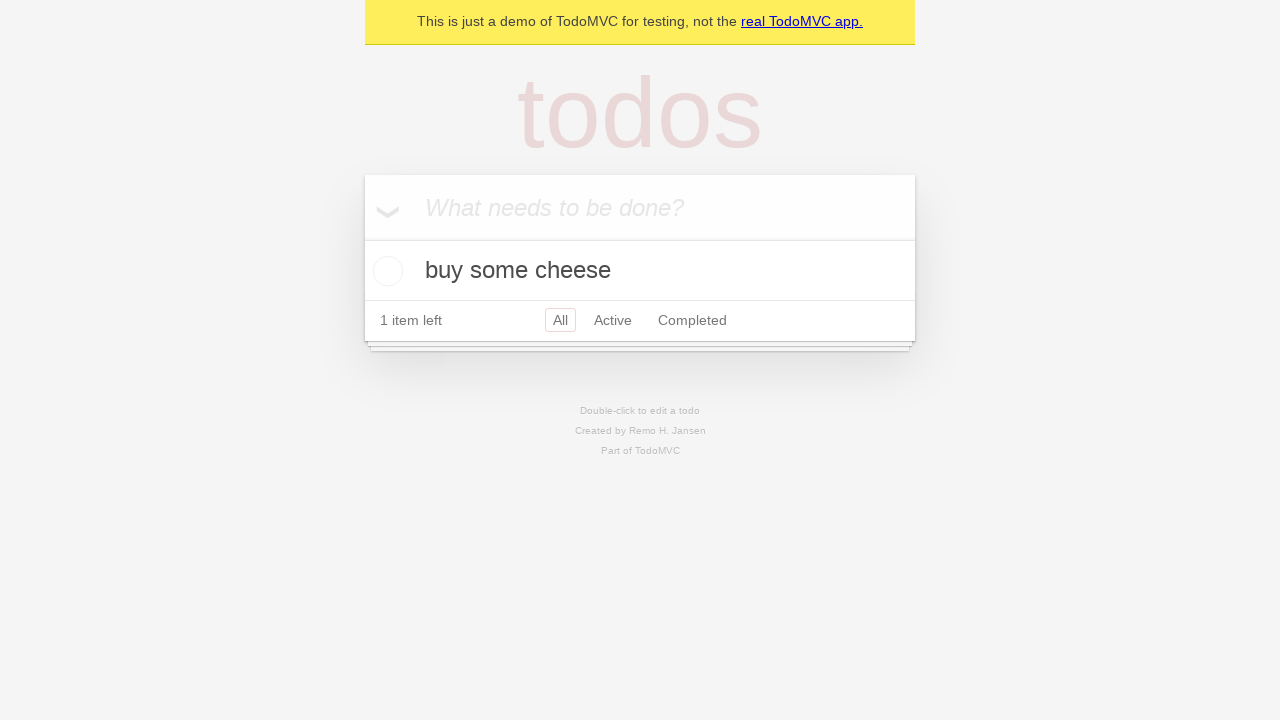

Filled new-todo input with 'feed the cat' on .new-todo
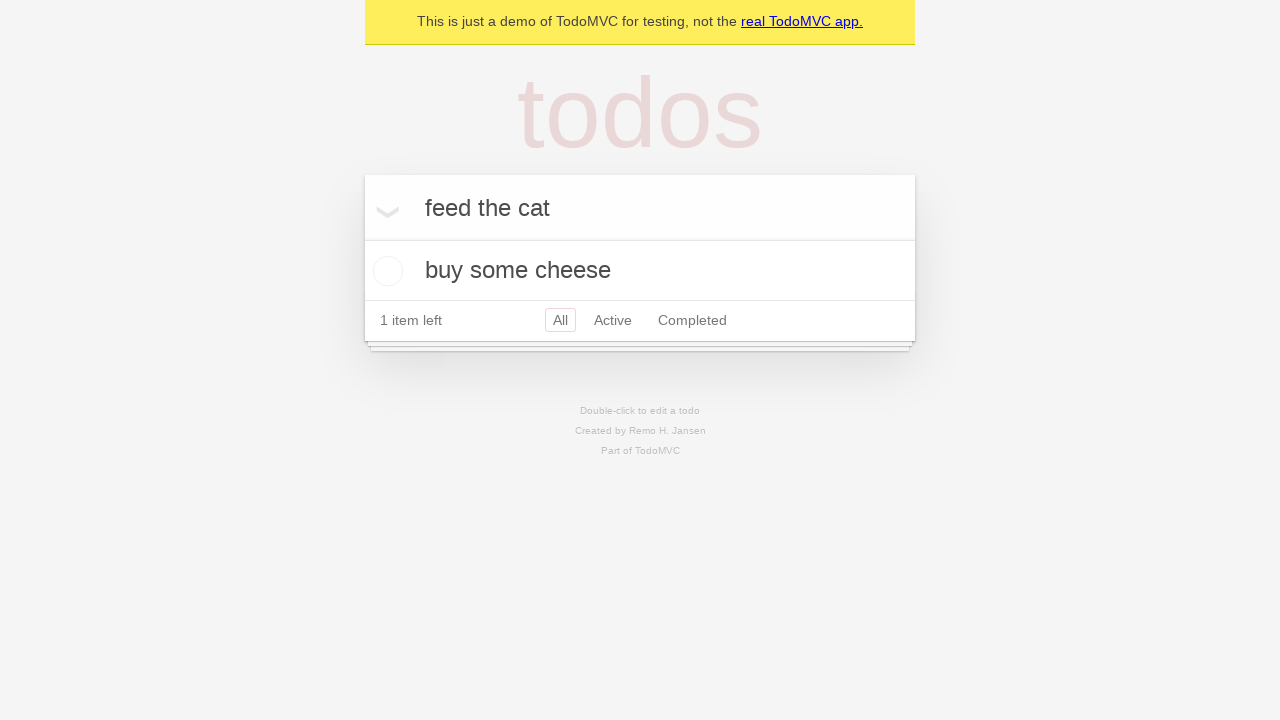

Pressed Enter to add second todo item on .new-todo
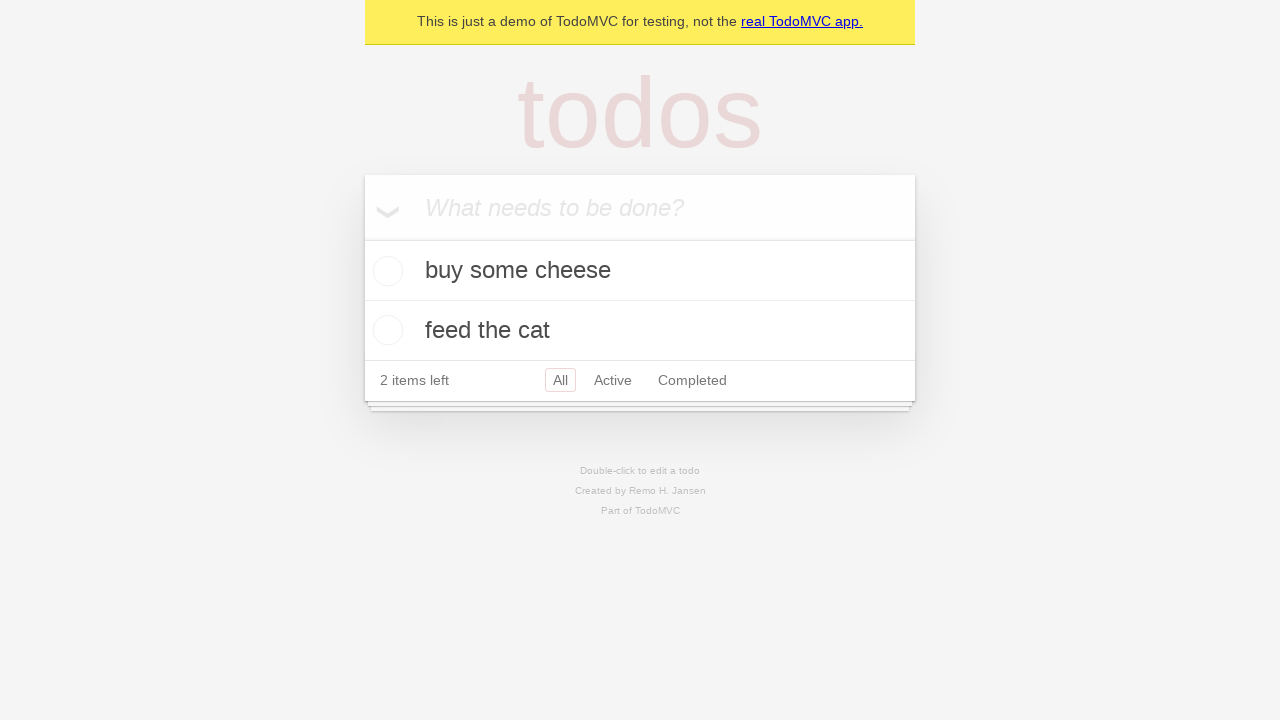

Filled new-todo input with 'book a doctors appointment' on .new-todo
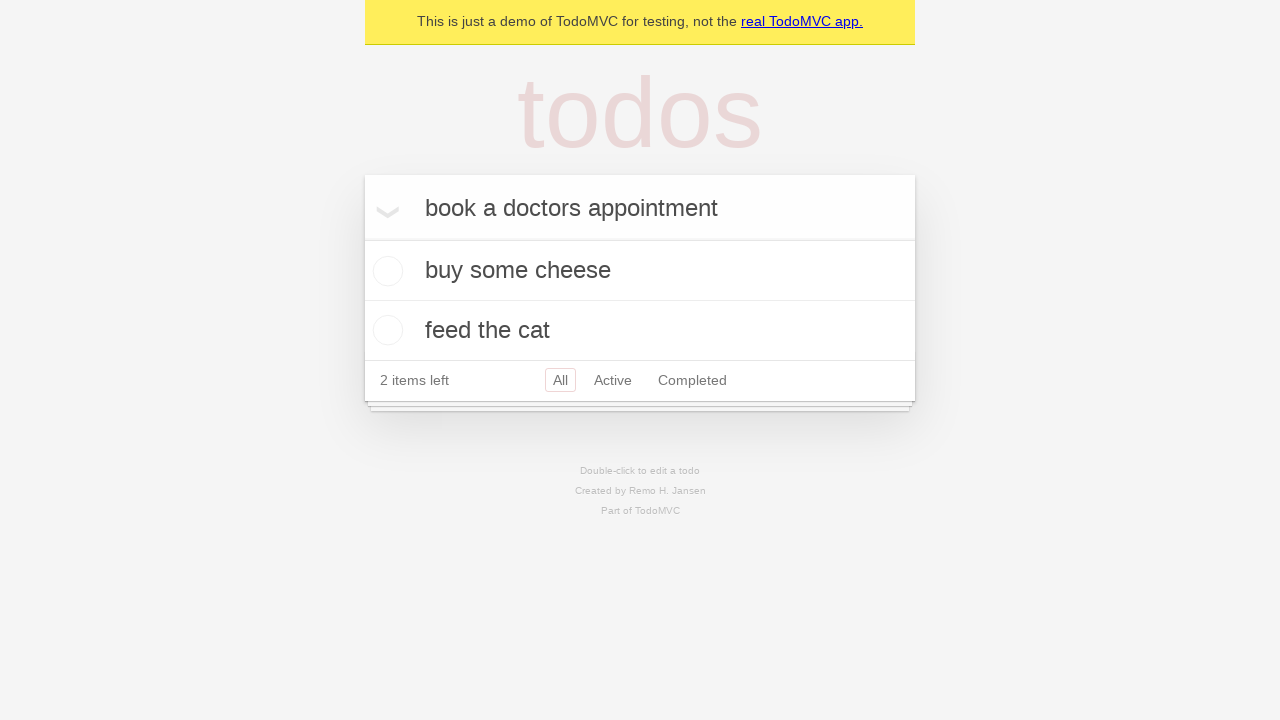

Pressed Enter to add third todo item on .new-todo
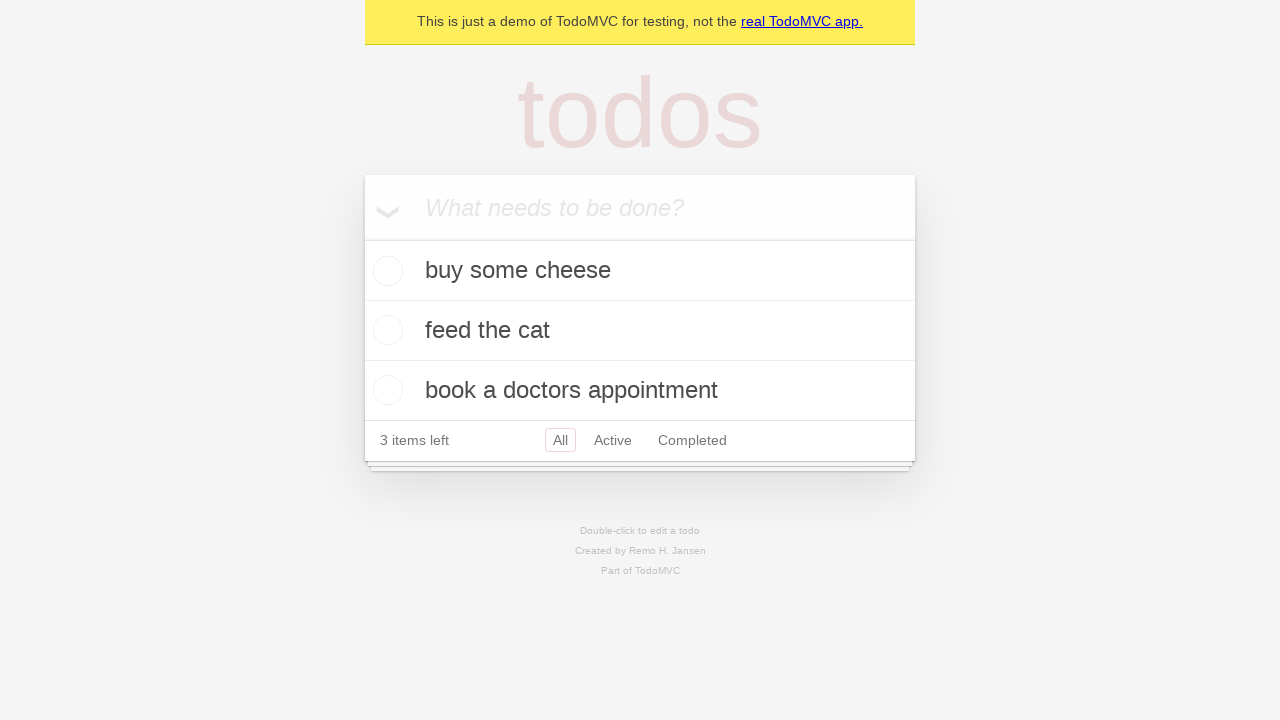

Waited for all three todo items to load
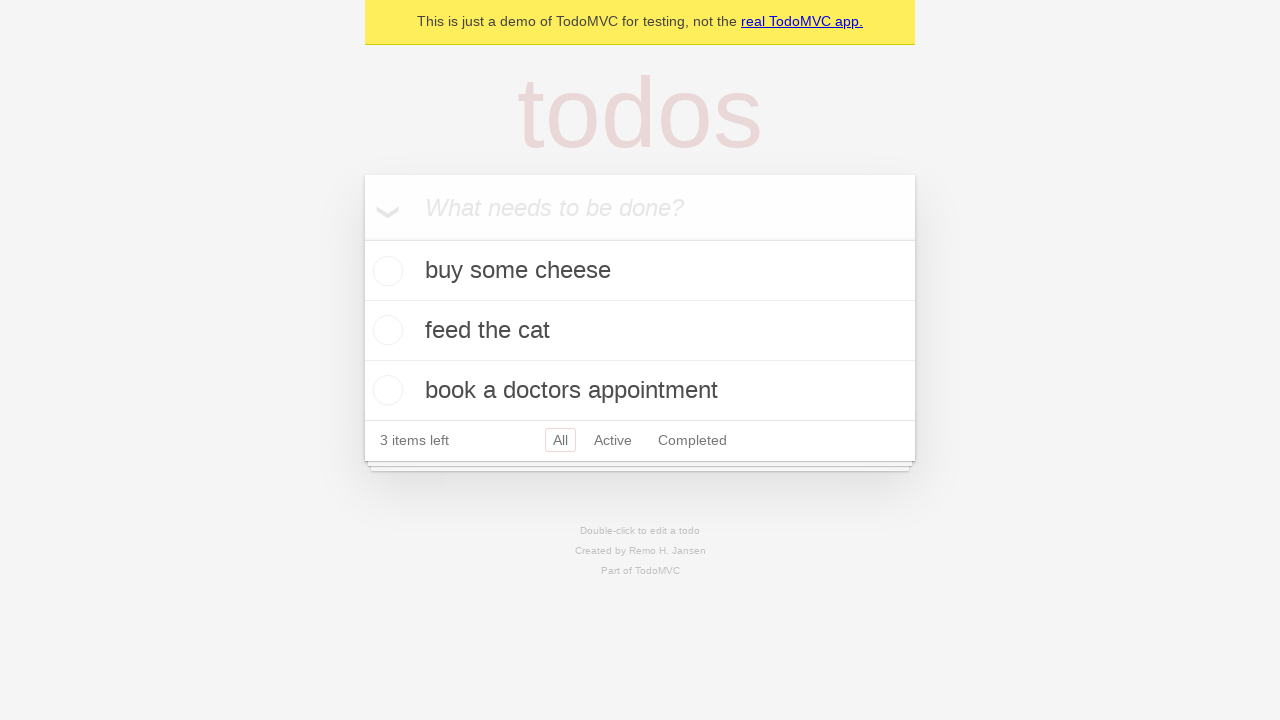

Clicked toggle-all checkbox to mark all items as complete at (362, 238) on .toggle-all
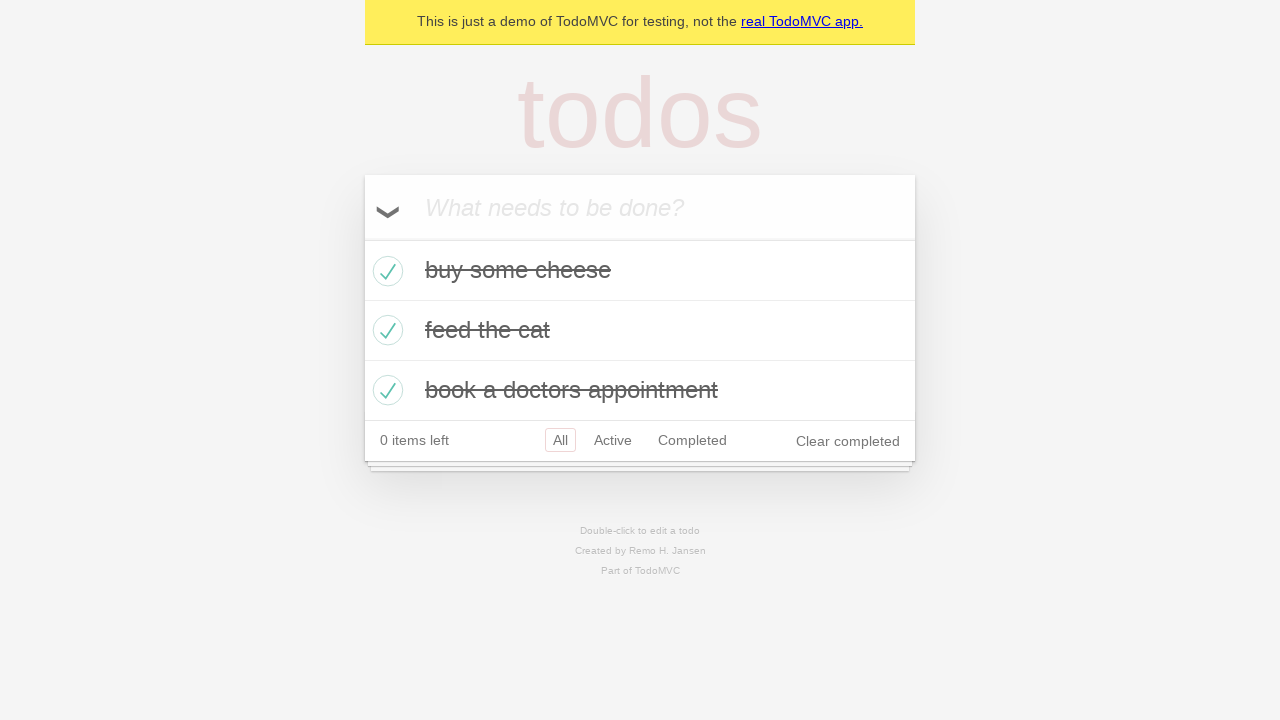

Unchecked first todo item to mark it as incomplete at (385, 271) on .todo-list li >> nth=0 >> .toggle
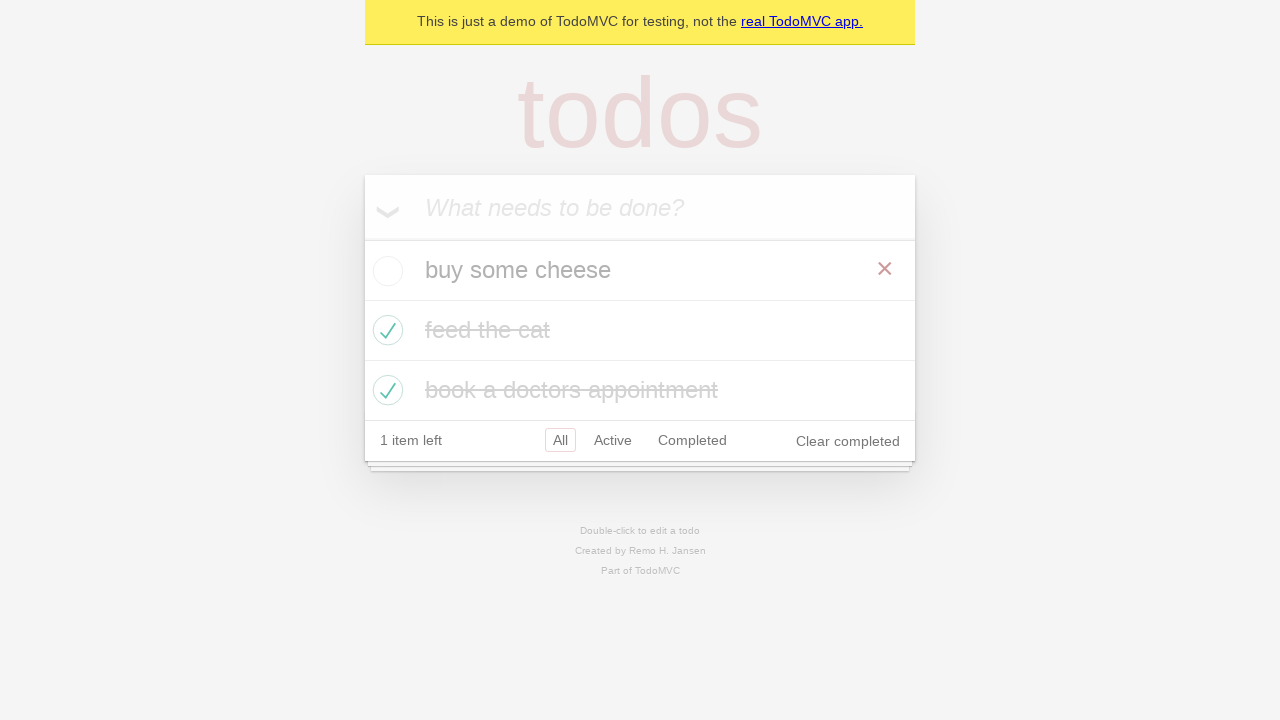

Checked first todo item again to mark it as complete at (385, 271) on .todo-list li >> nth=0 >> .toggle
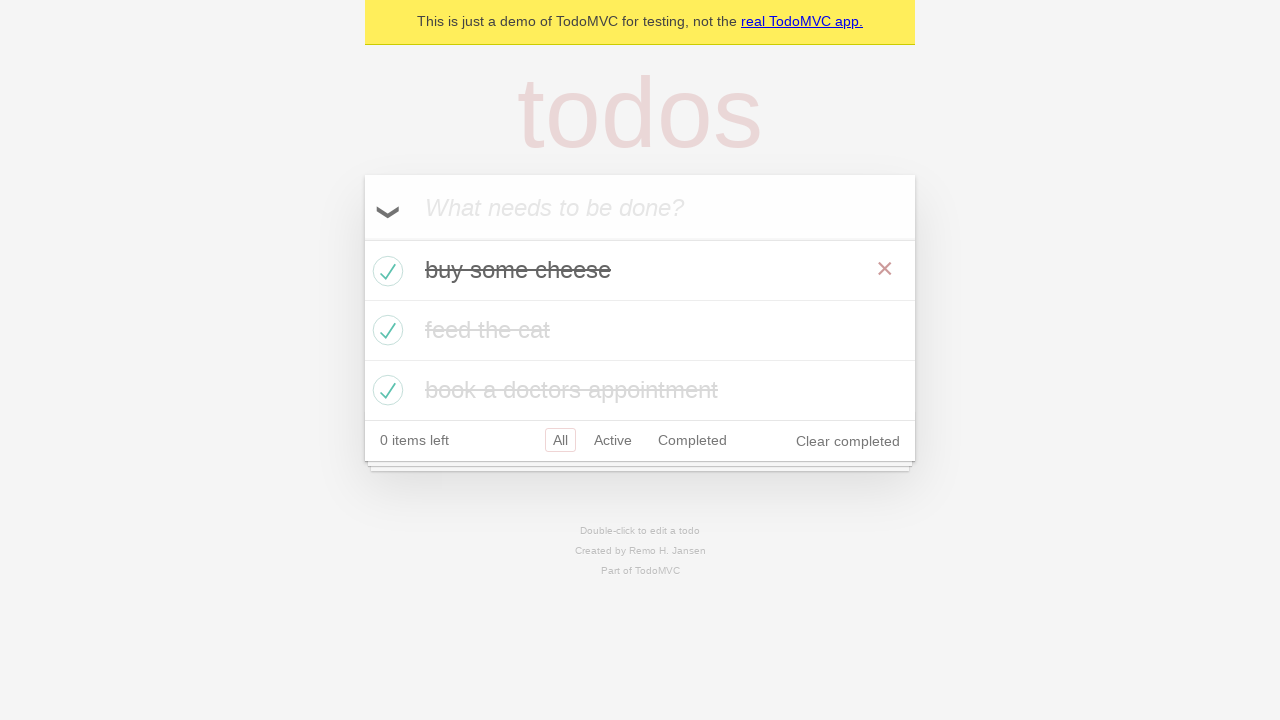

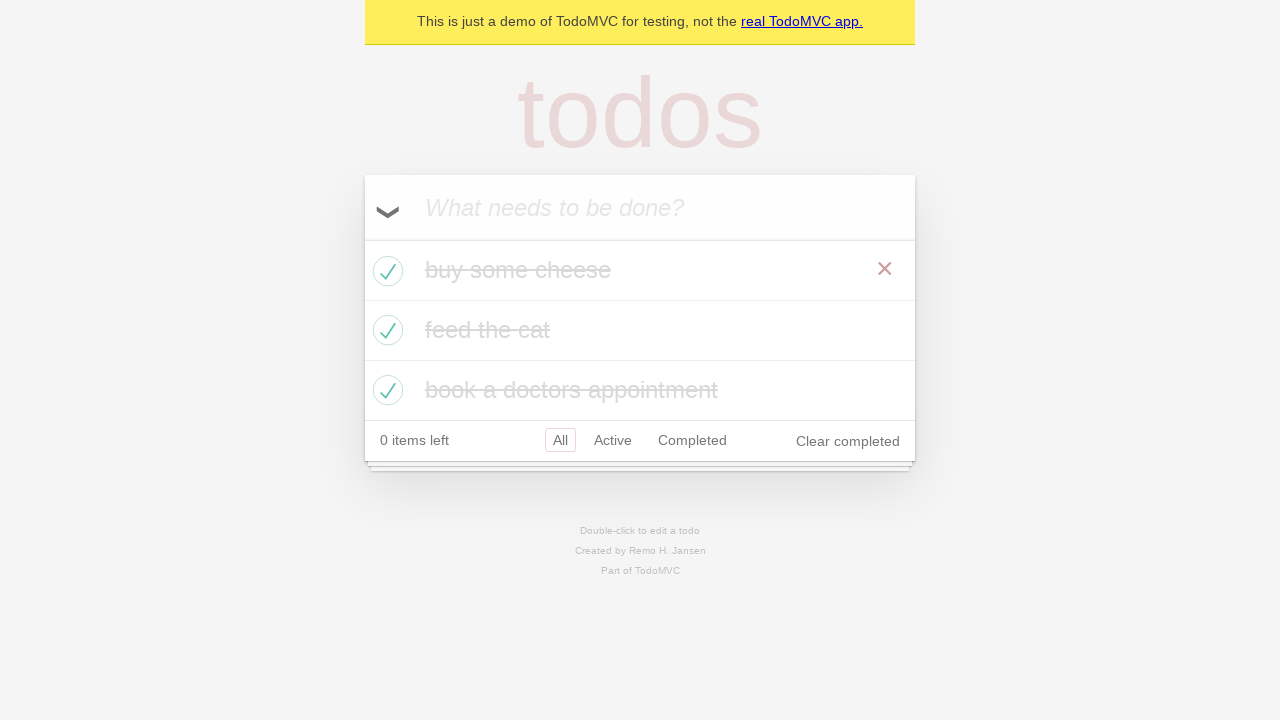